Tests Suning.com search functionality by entering a search term for notebooks, submitting the search, scrolling through results, and navigating to the next page of results.

Starting URL: https://search.suning.com/%E7%94%B5%E8%84%91/

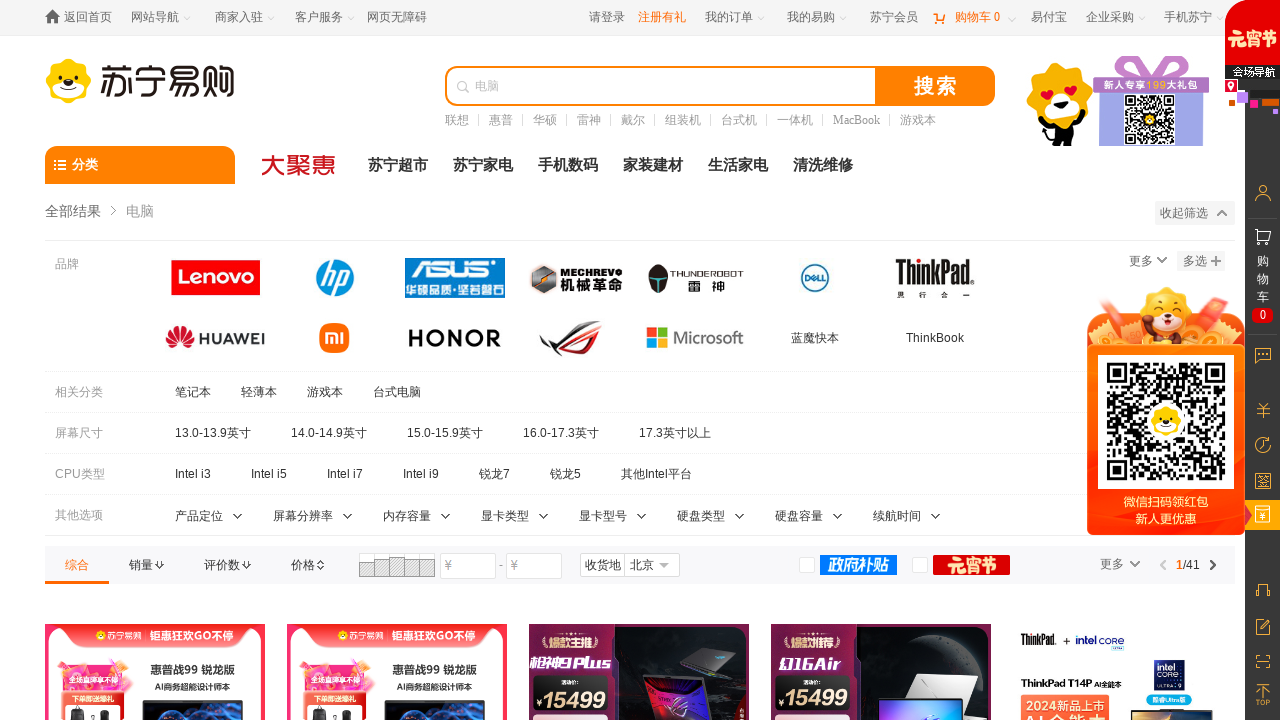

Search input field loaded and ready
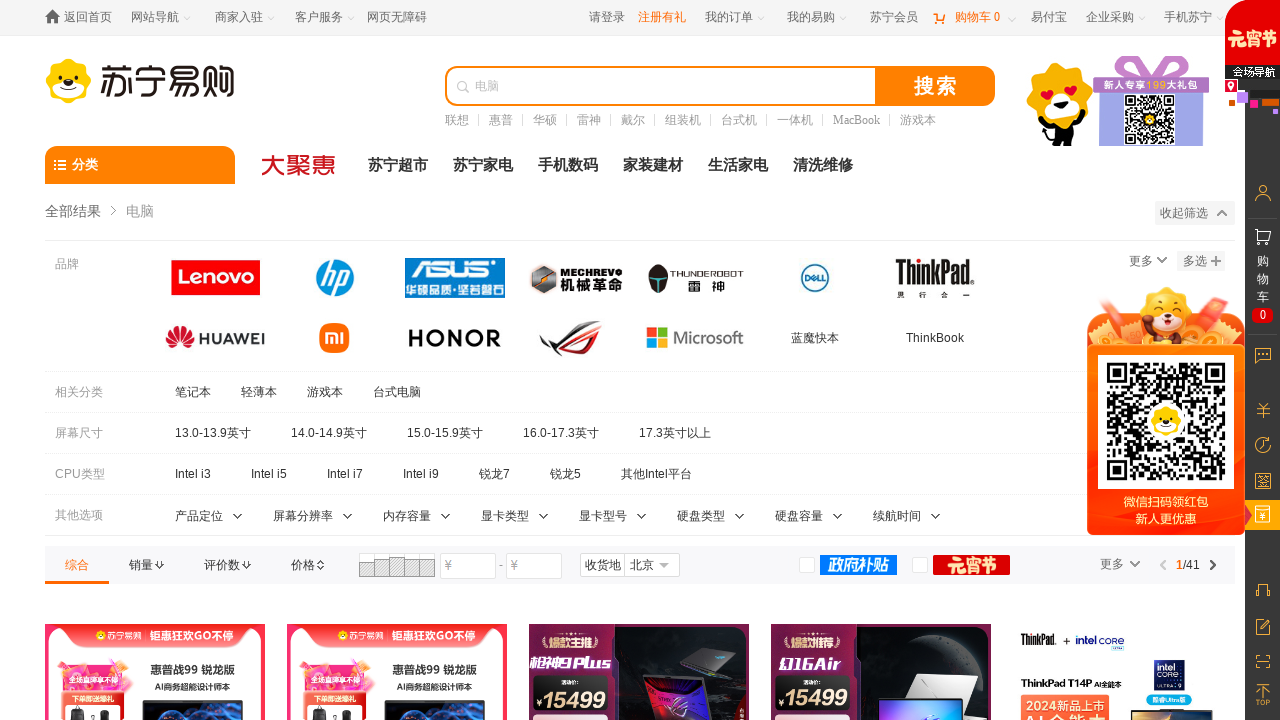

Entered search term '笔记本' (notebooks) in search field on #searchKeywords
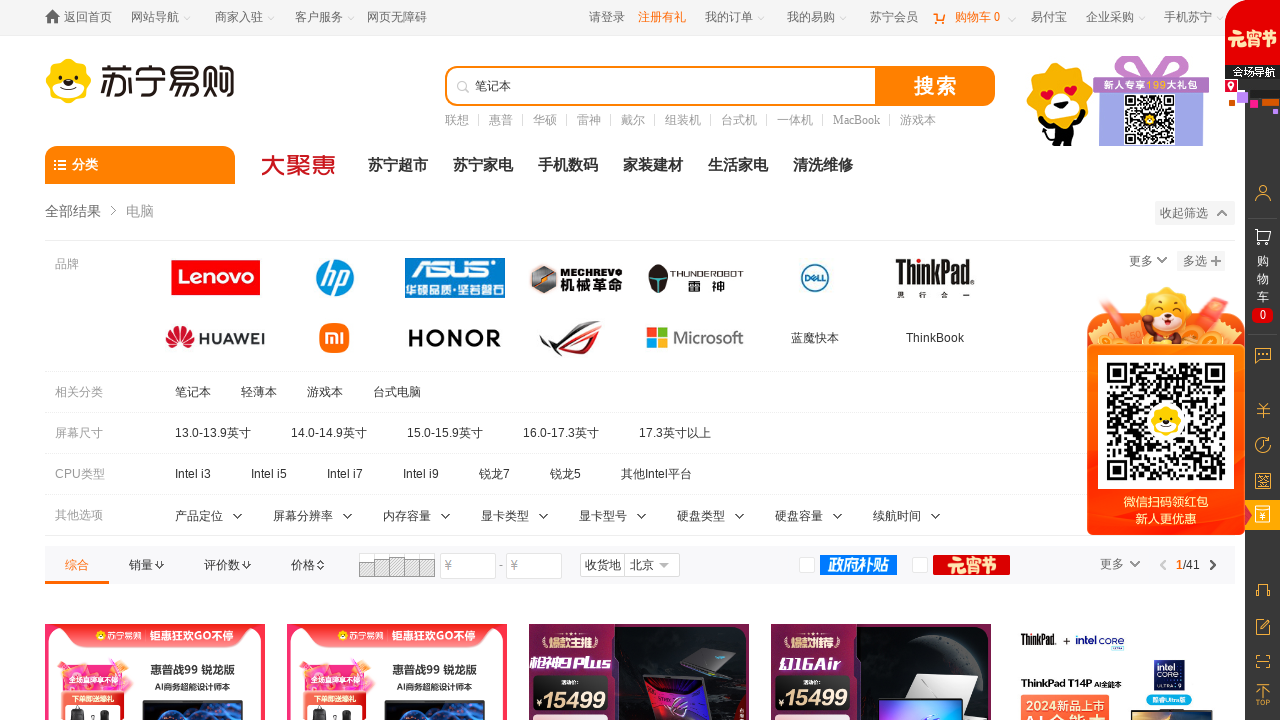

Waited 1 second before submitting search
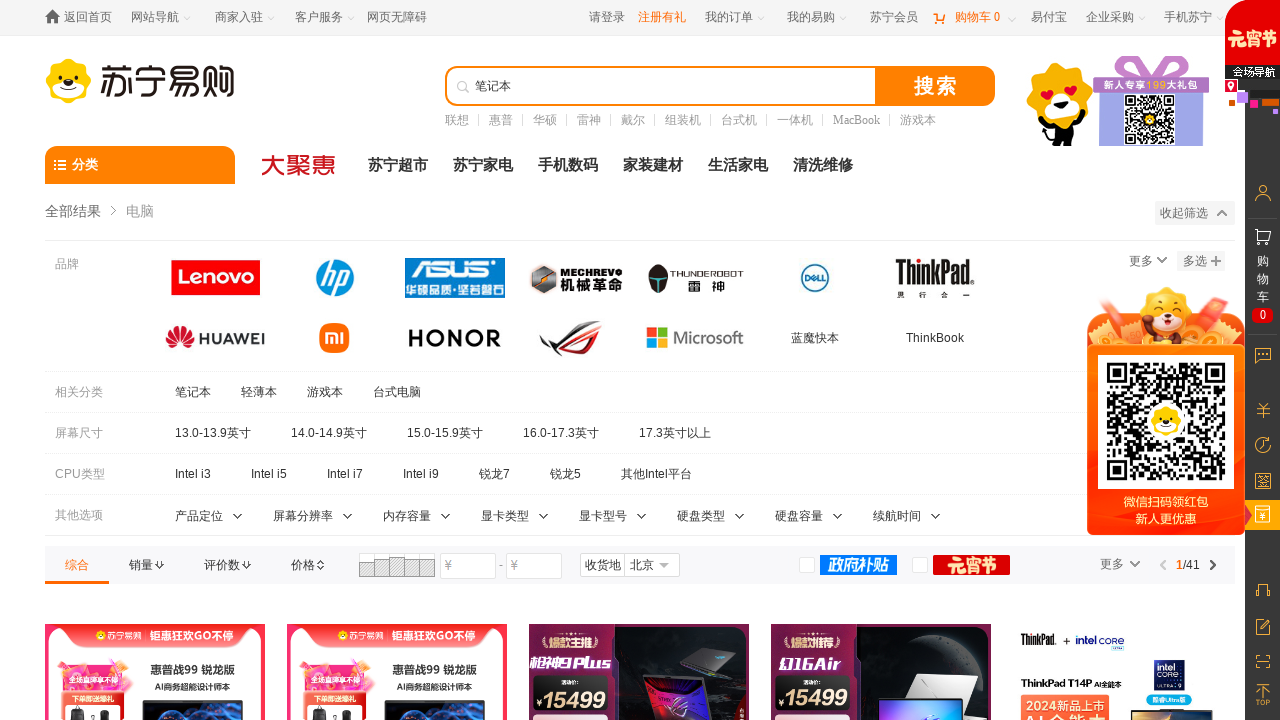

Clicked search submit button at (935, 86) on #searchSubmit
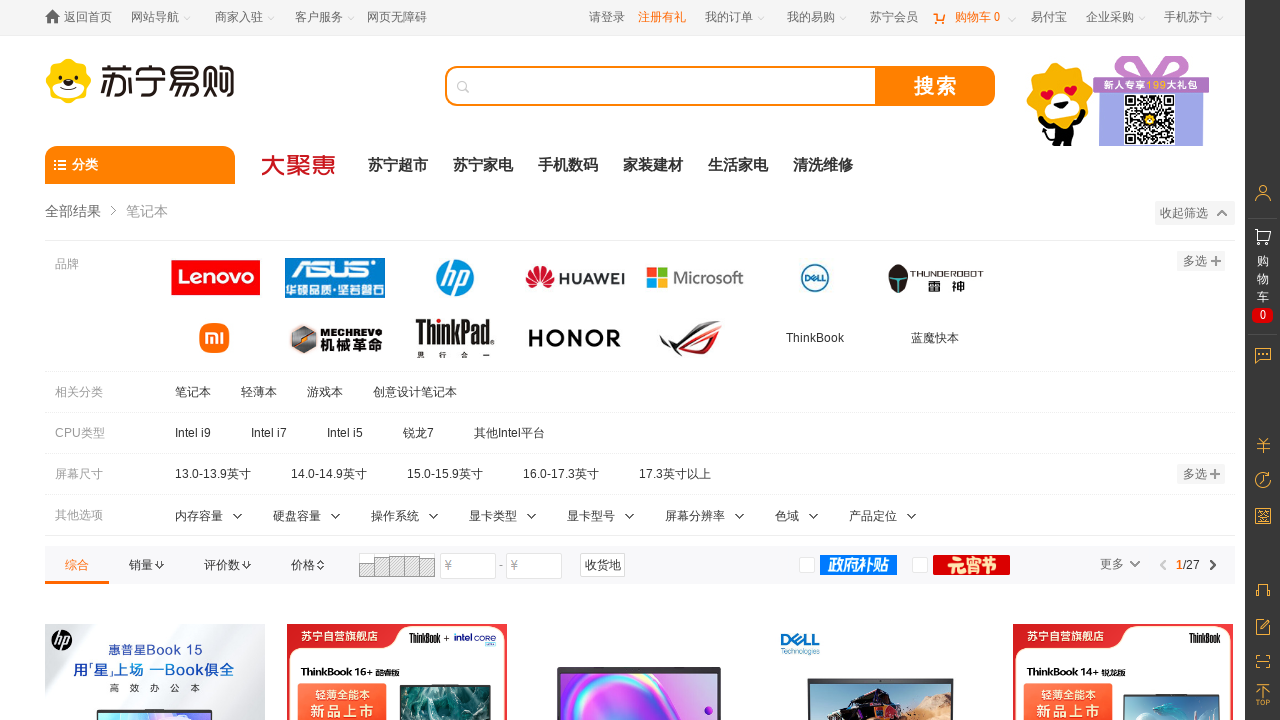

Search results loaded successfully
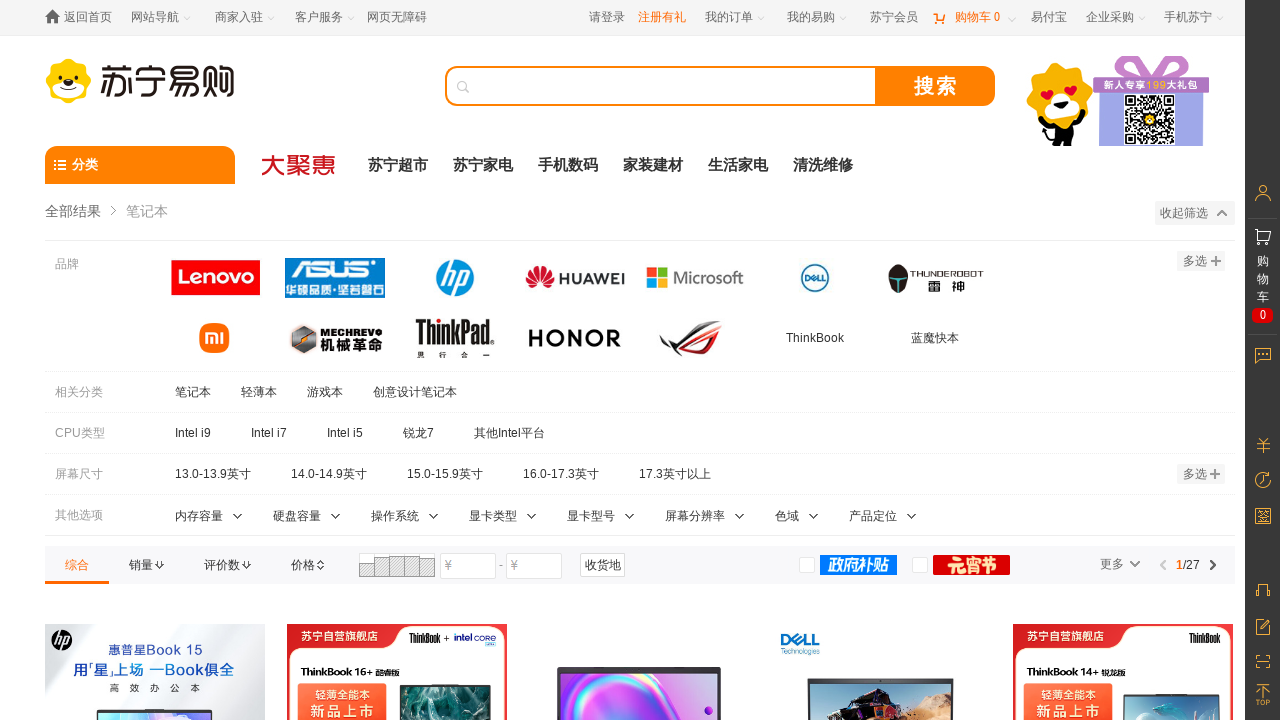

Scrolled down to position 1500px to load more products
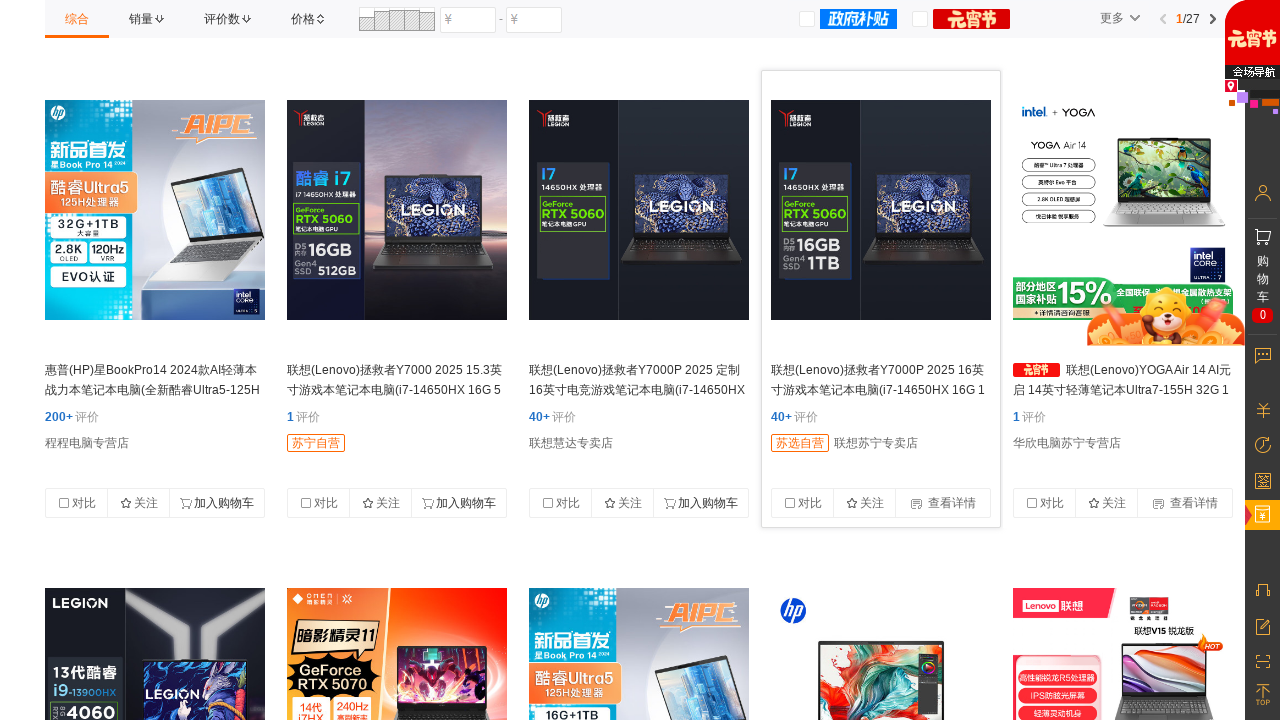

Waited 600ms for products to load
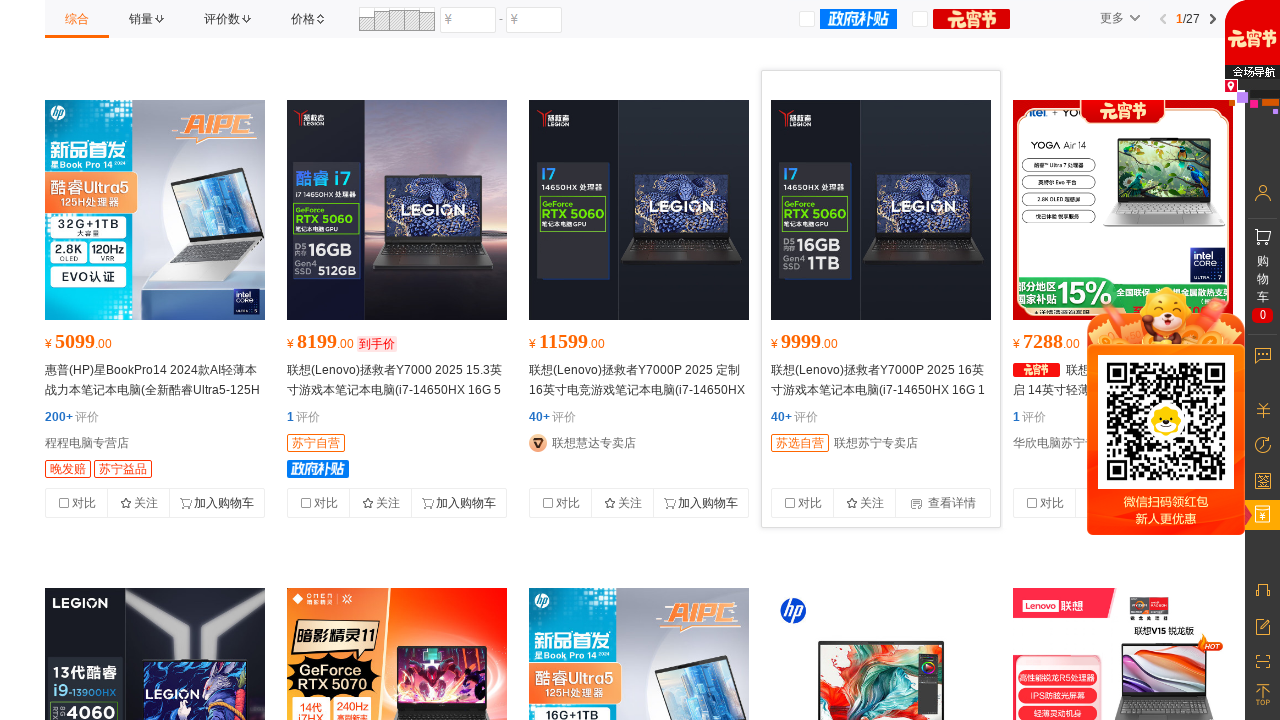

Scrolled down to position 3000px to load more products
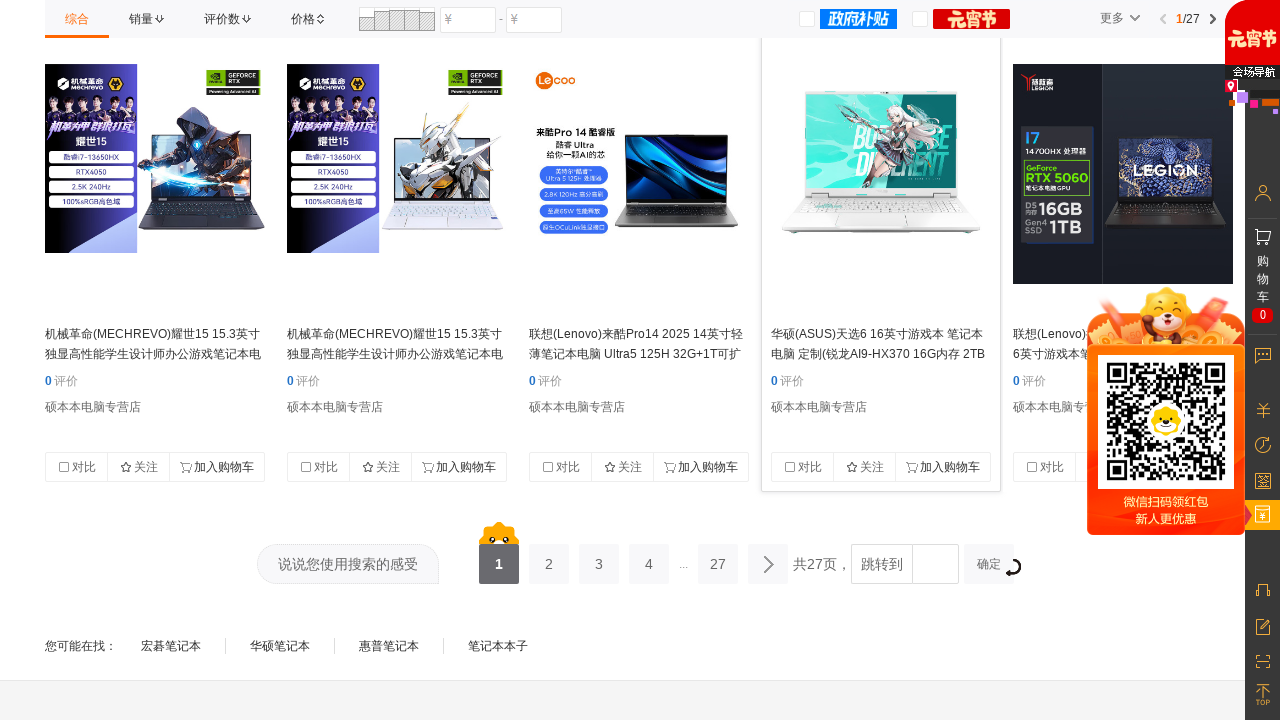

Waited 600ms for products to load
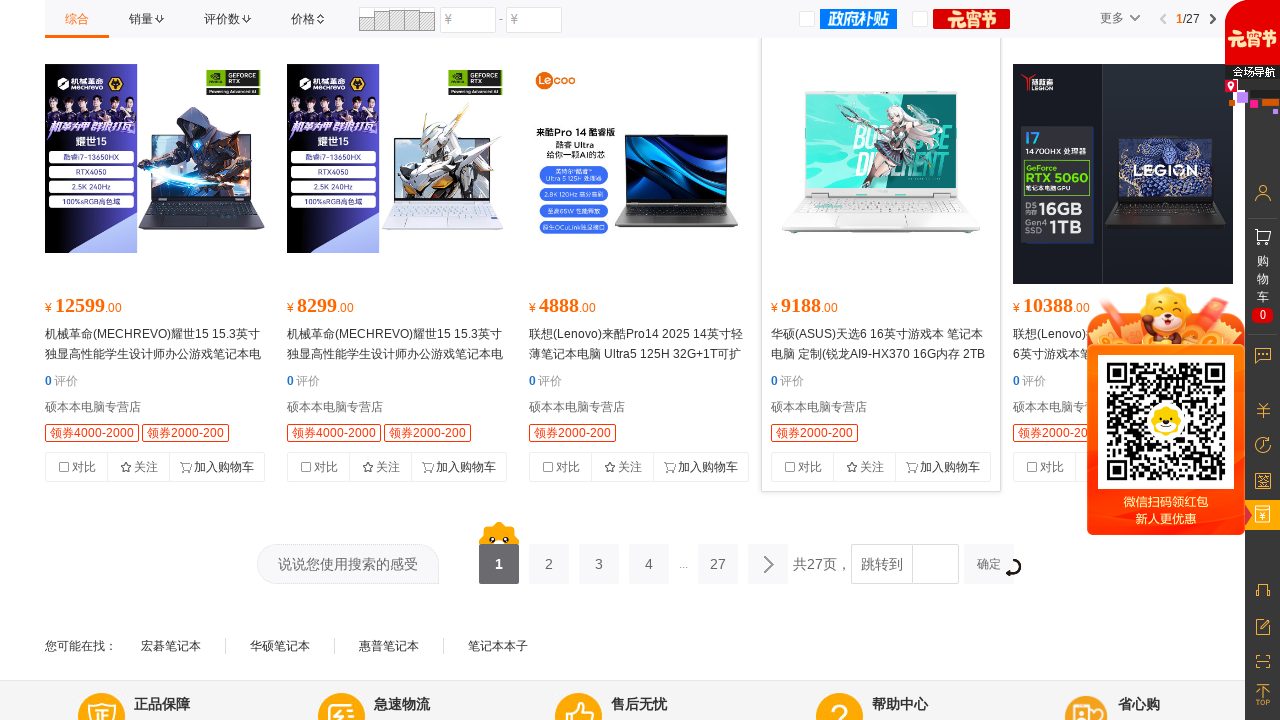

Scrolled down to position 4500px to load more products
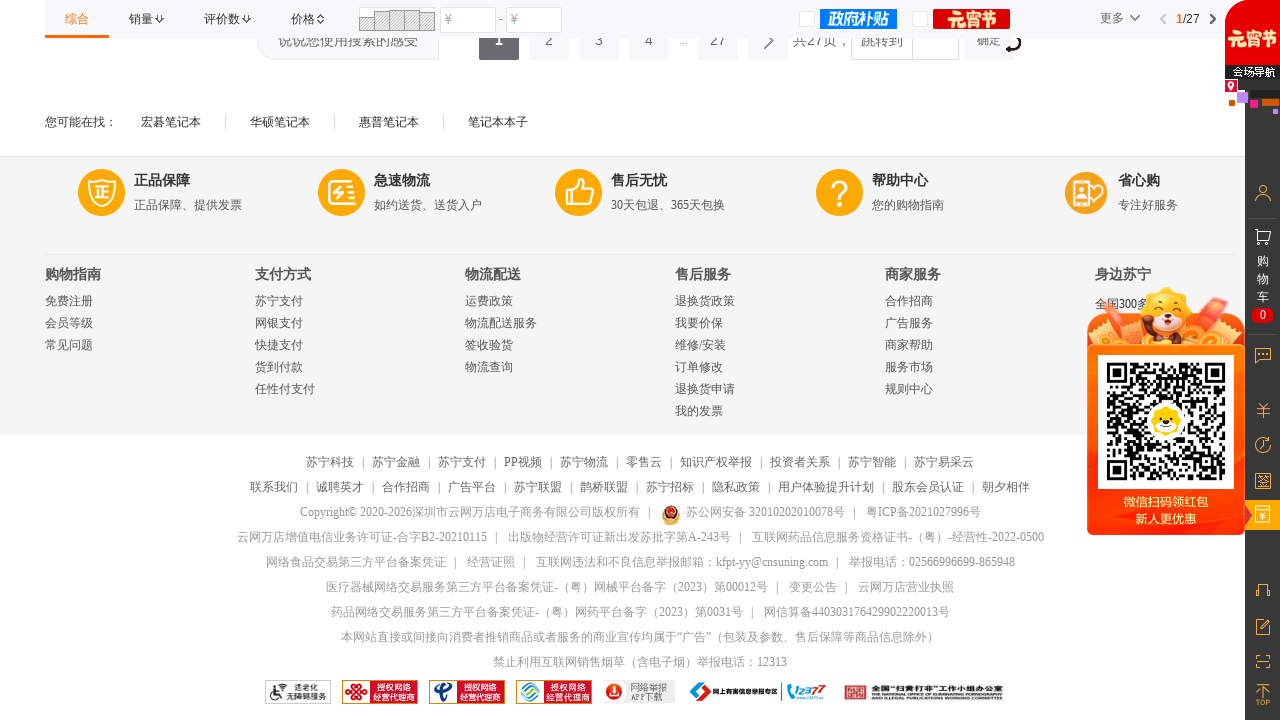

Waited 600ms for products to load
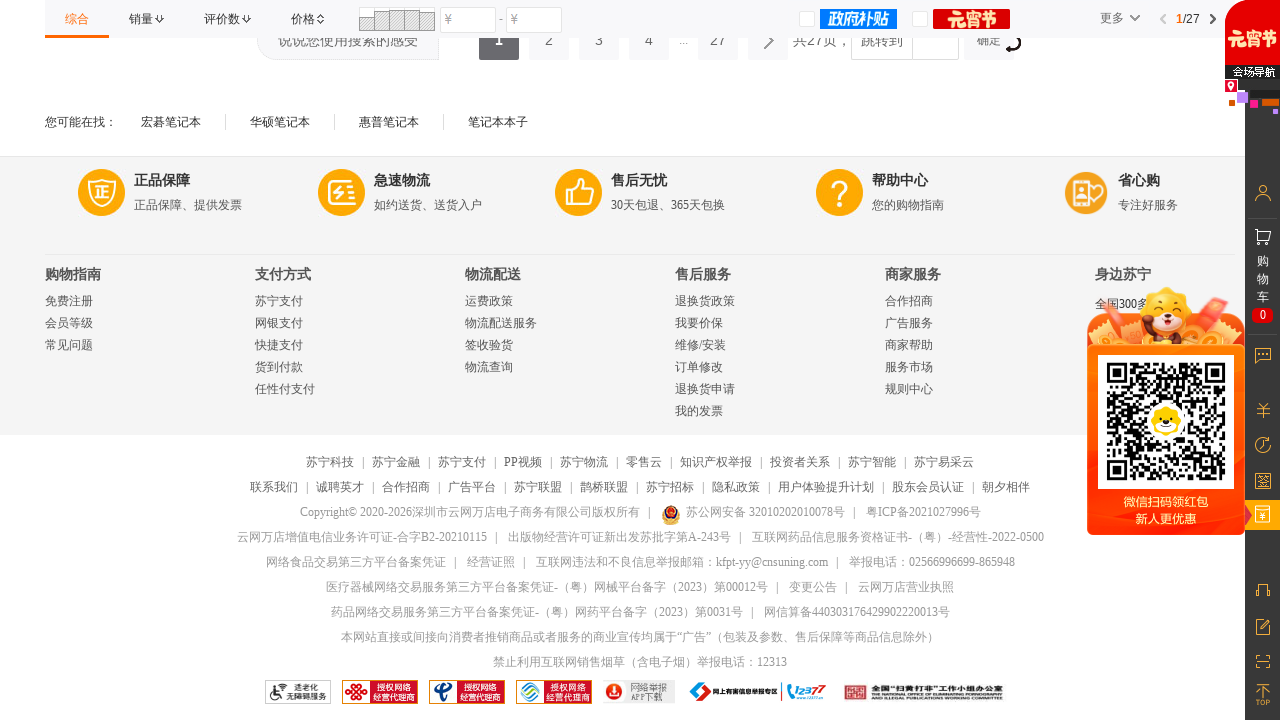

Scrolled down to position 6000px to load more products
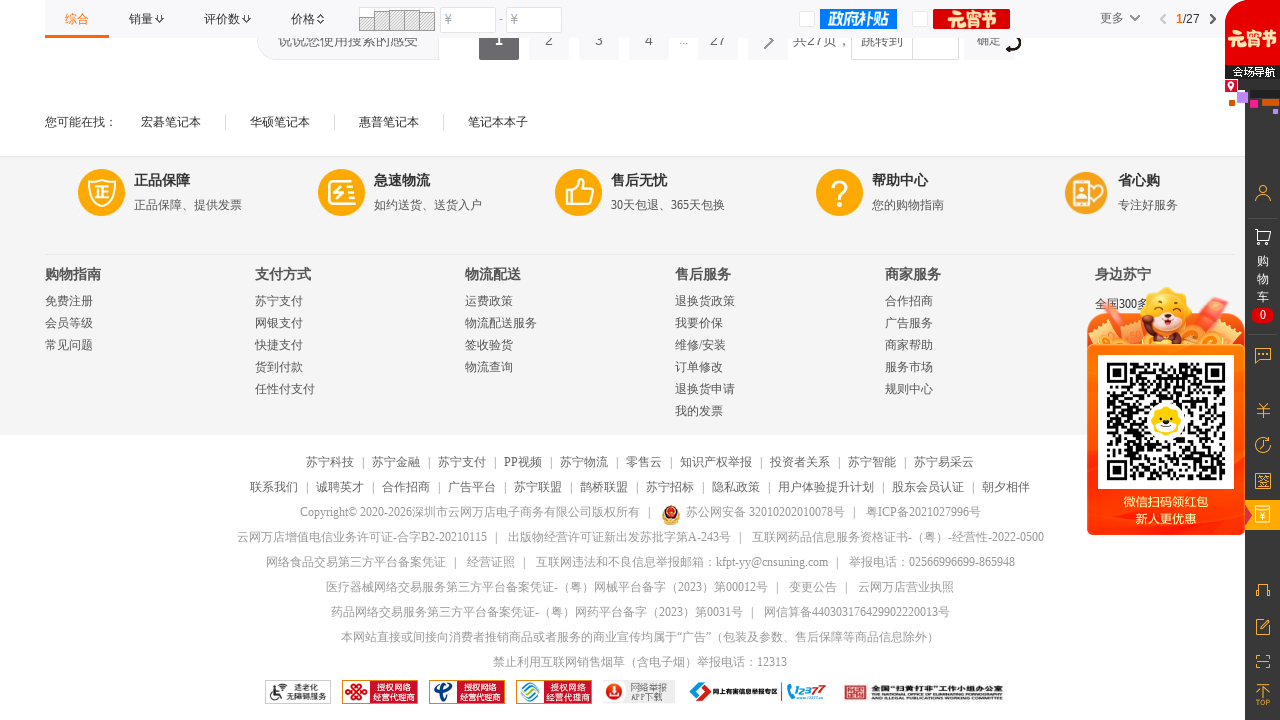

Waited 600ms for products to load
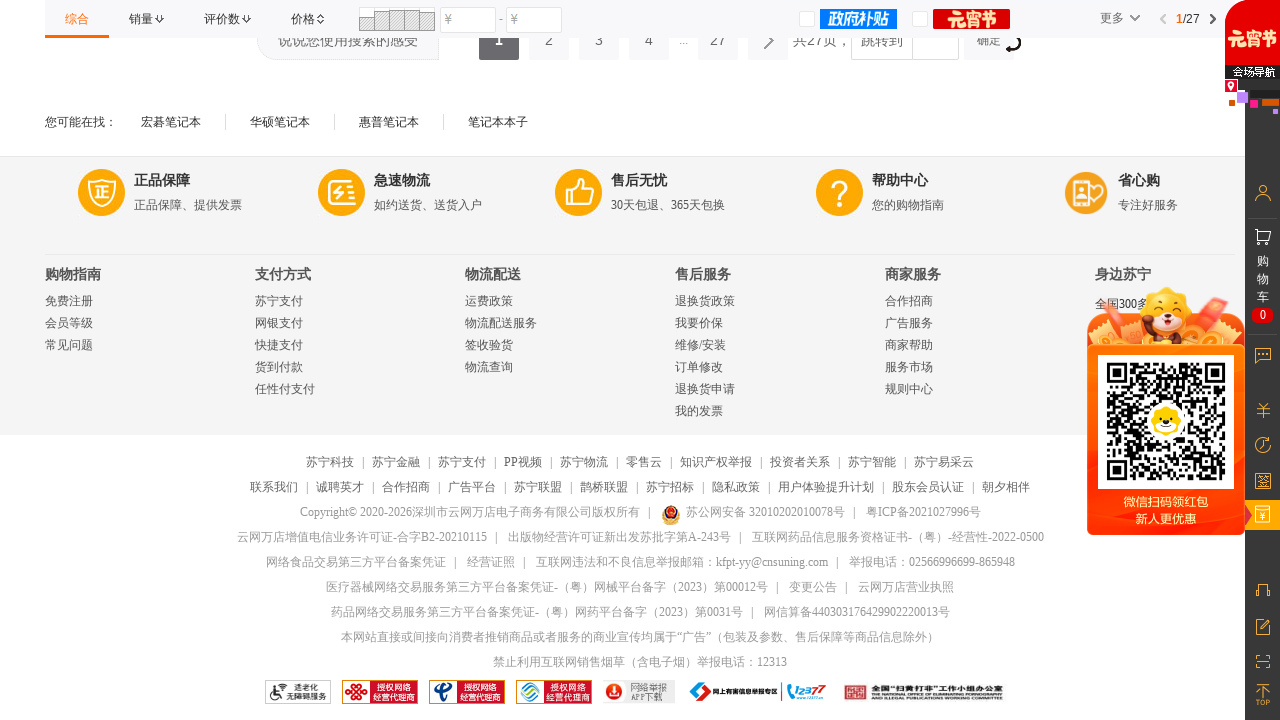

Scrolled down to position 7500px to load more products
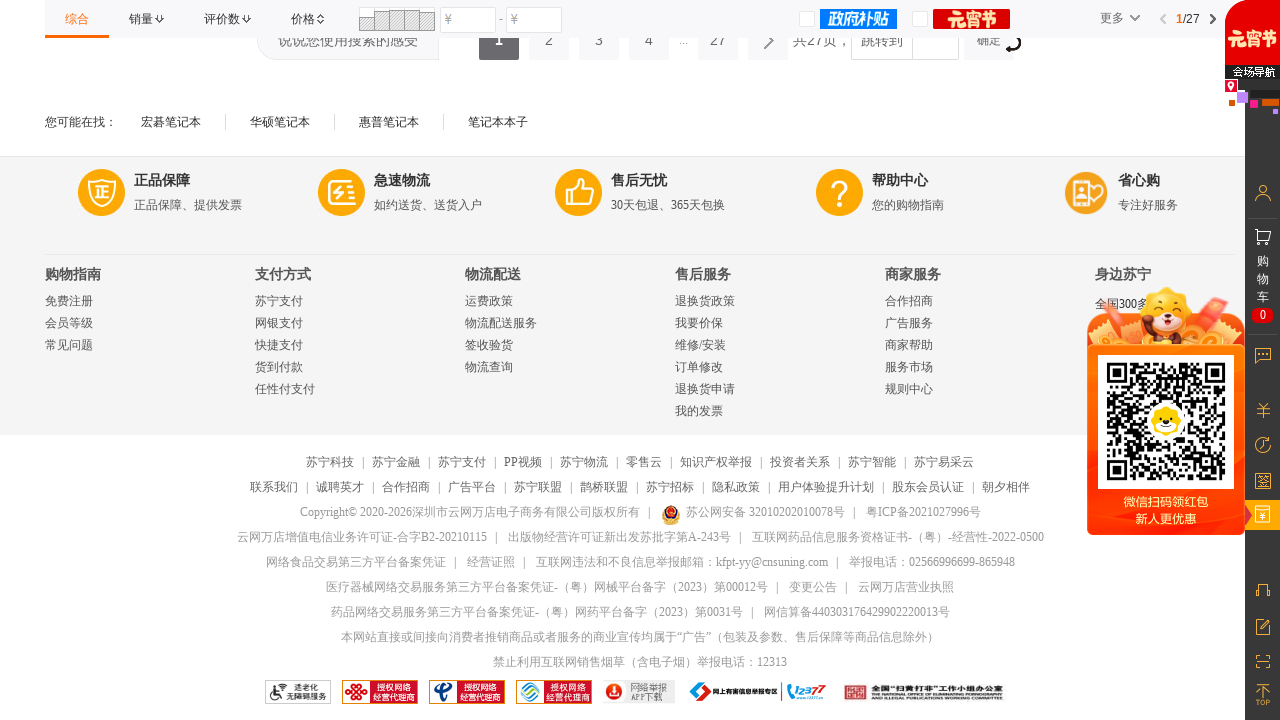

Waited 600ms for products to load
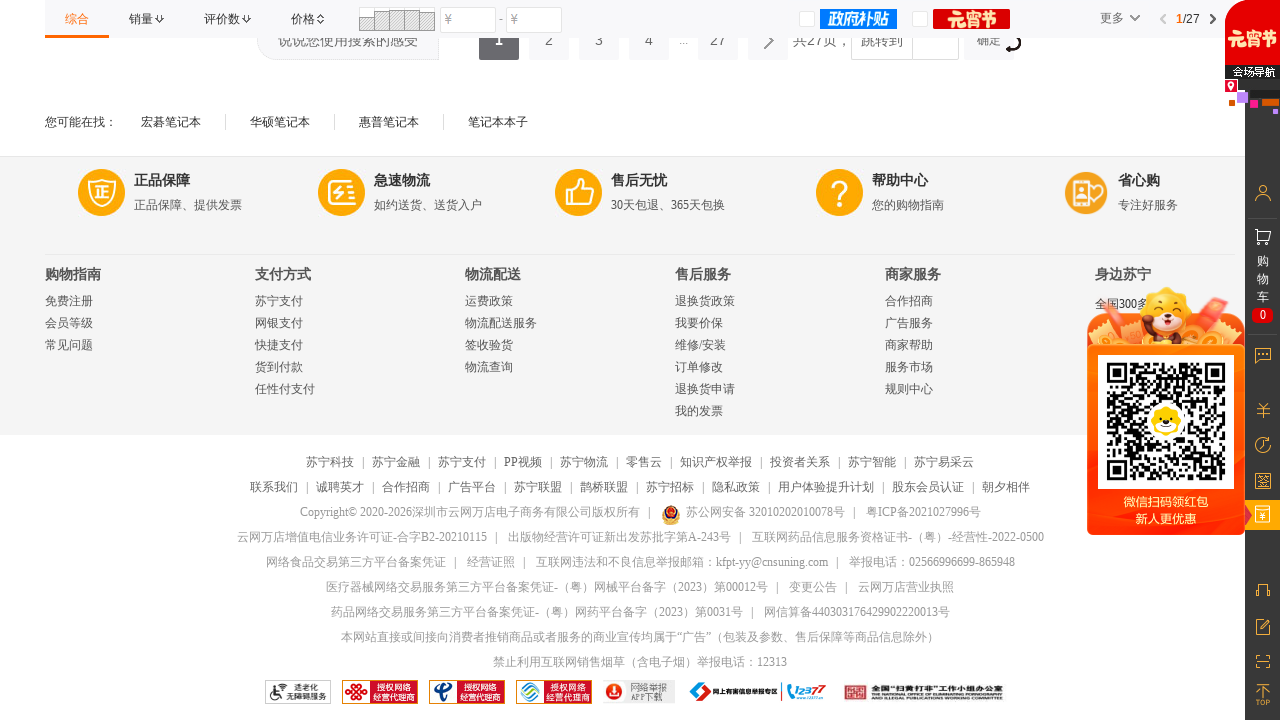

Scrolled down to position 9000px to load more products
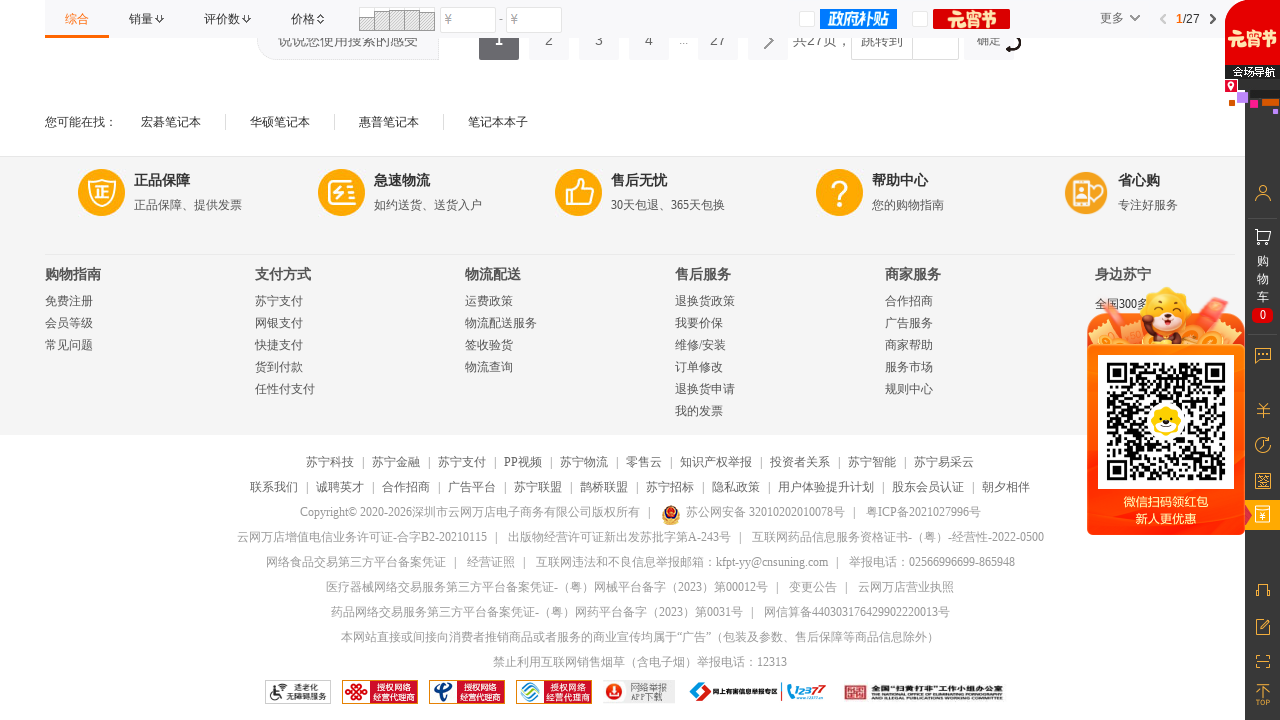

Waited 600ms for products to load
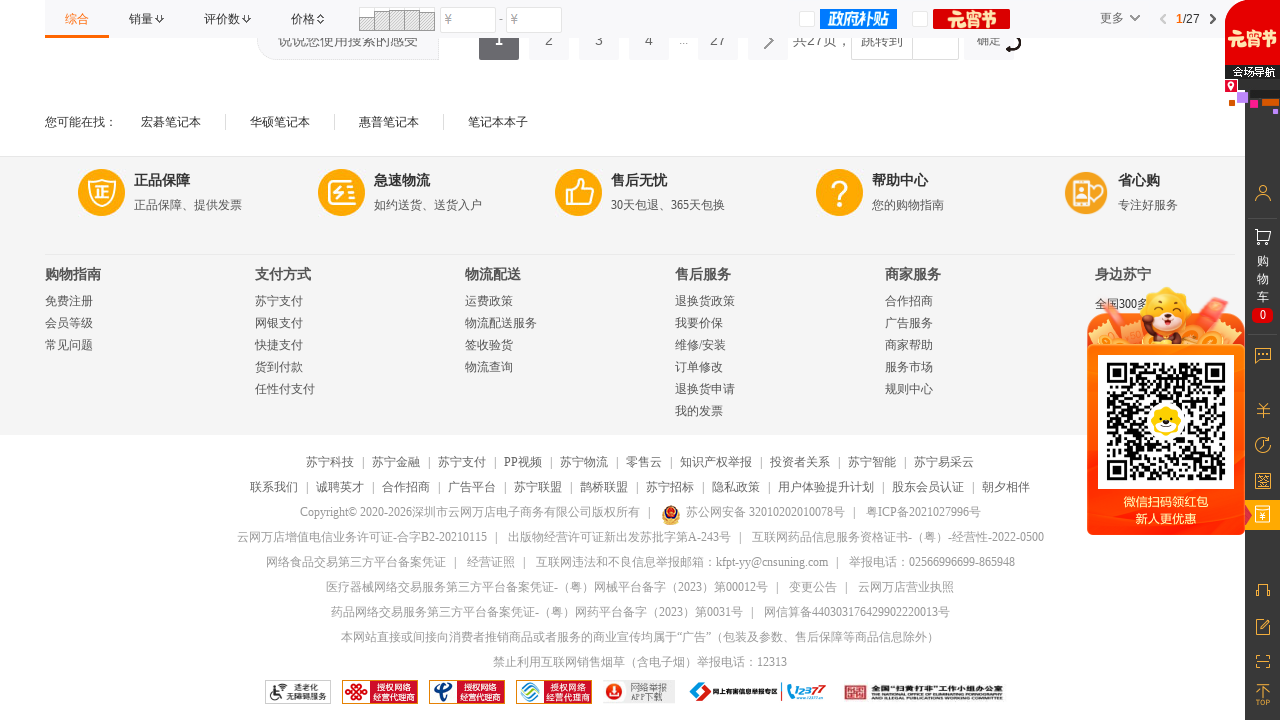

Scrolled down to position 10500px to load more products
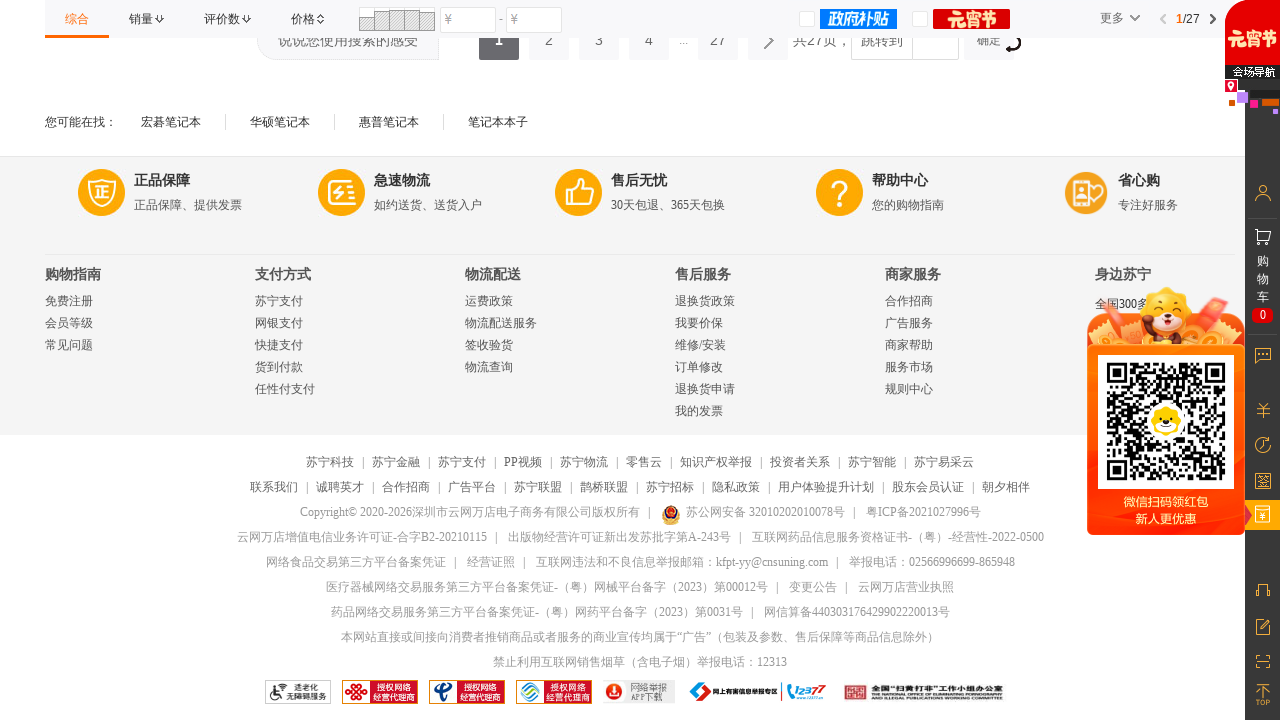

Waited 600ms for products to load
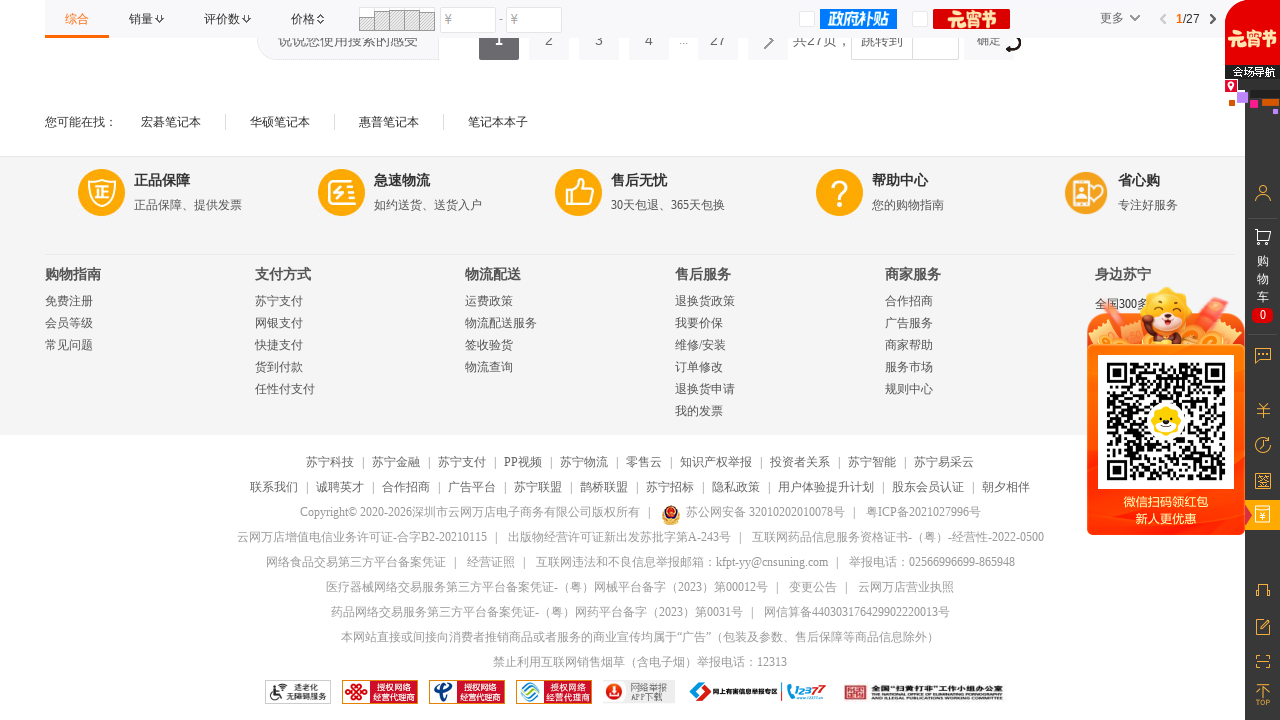

Scrolled down to position 12000px to load more products
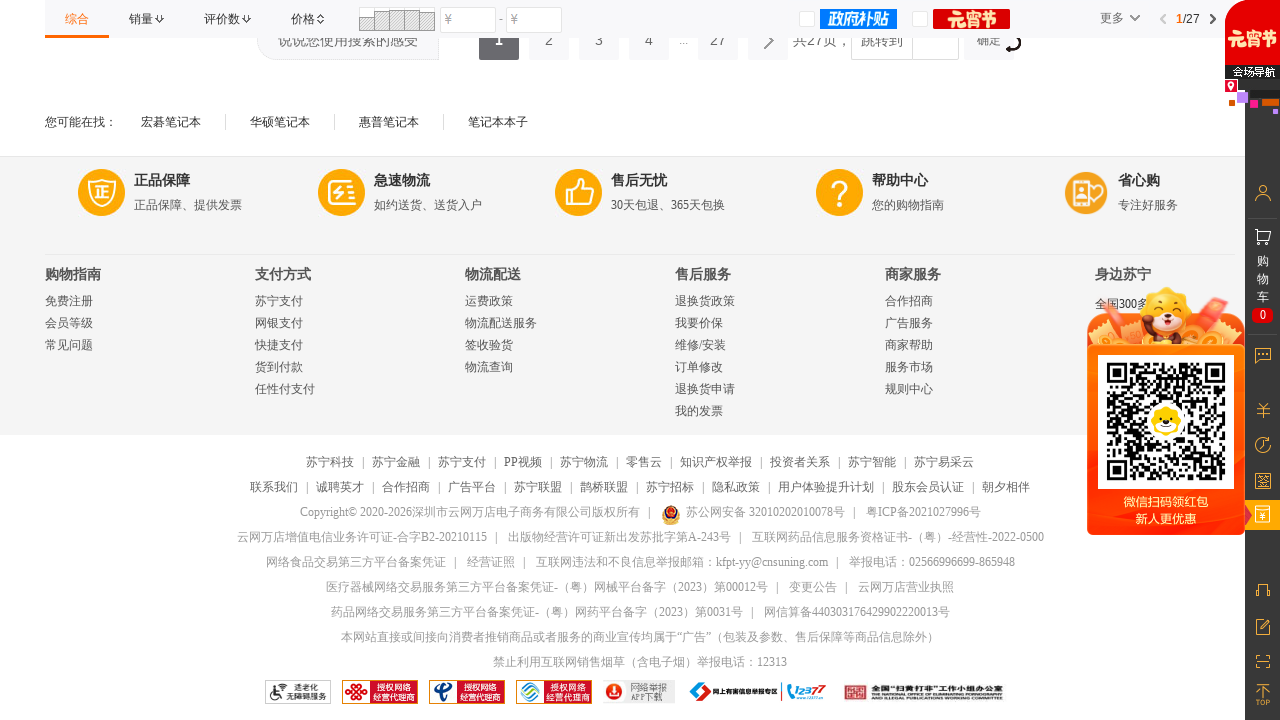

Waited 600ms for products to load
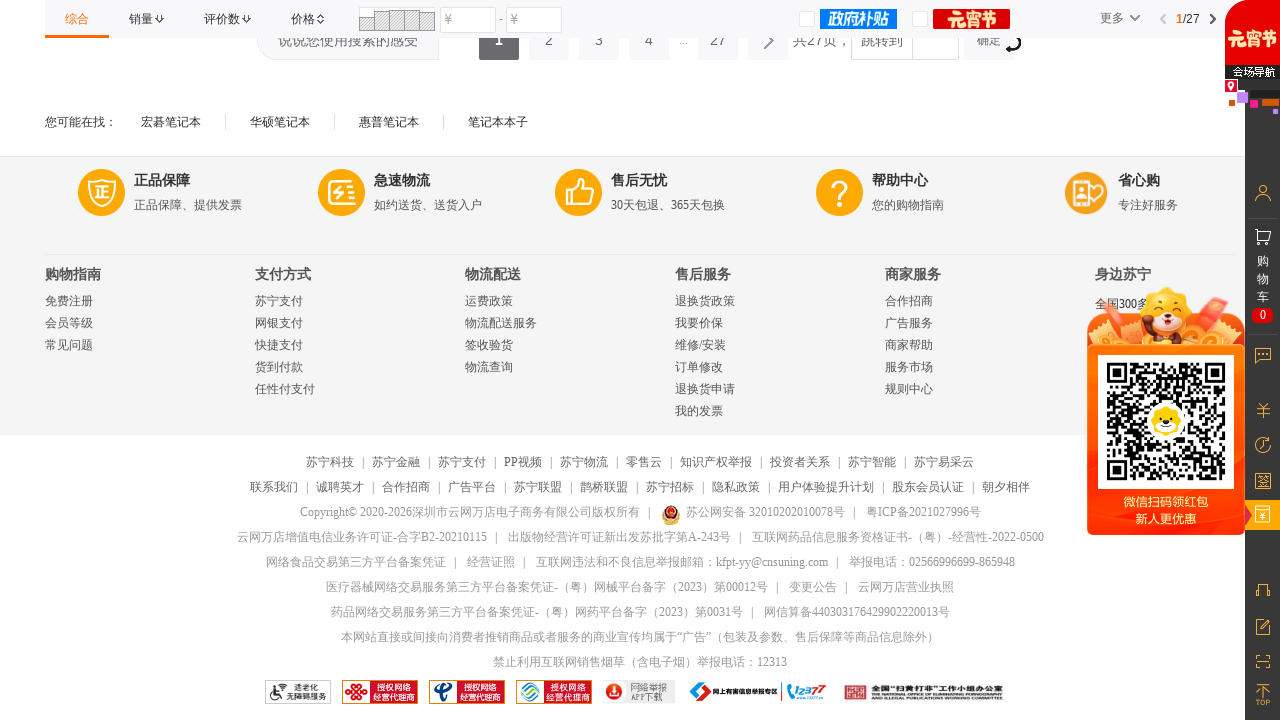

Scrolled down to position 13500px to load more products
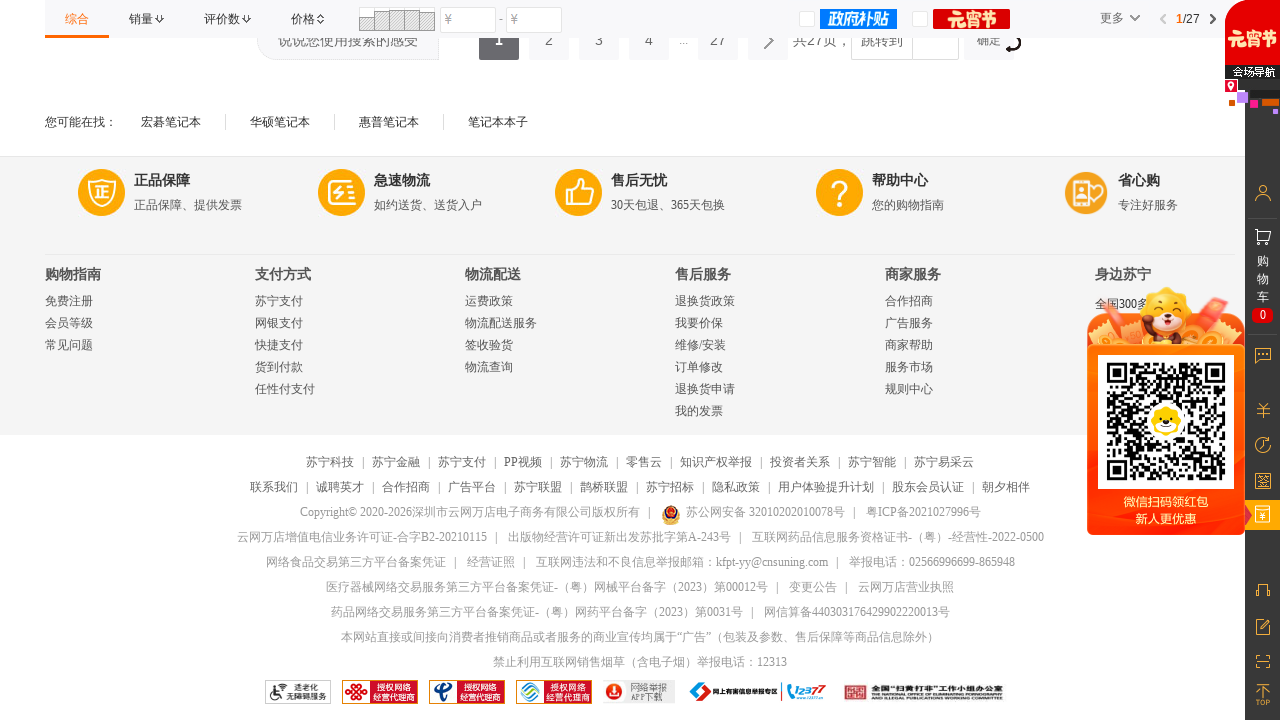

Waited 600ms for products to load
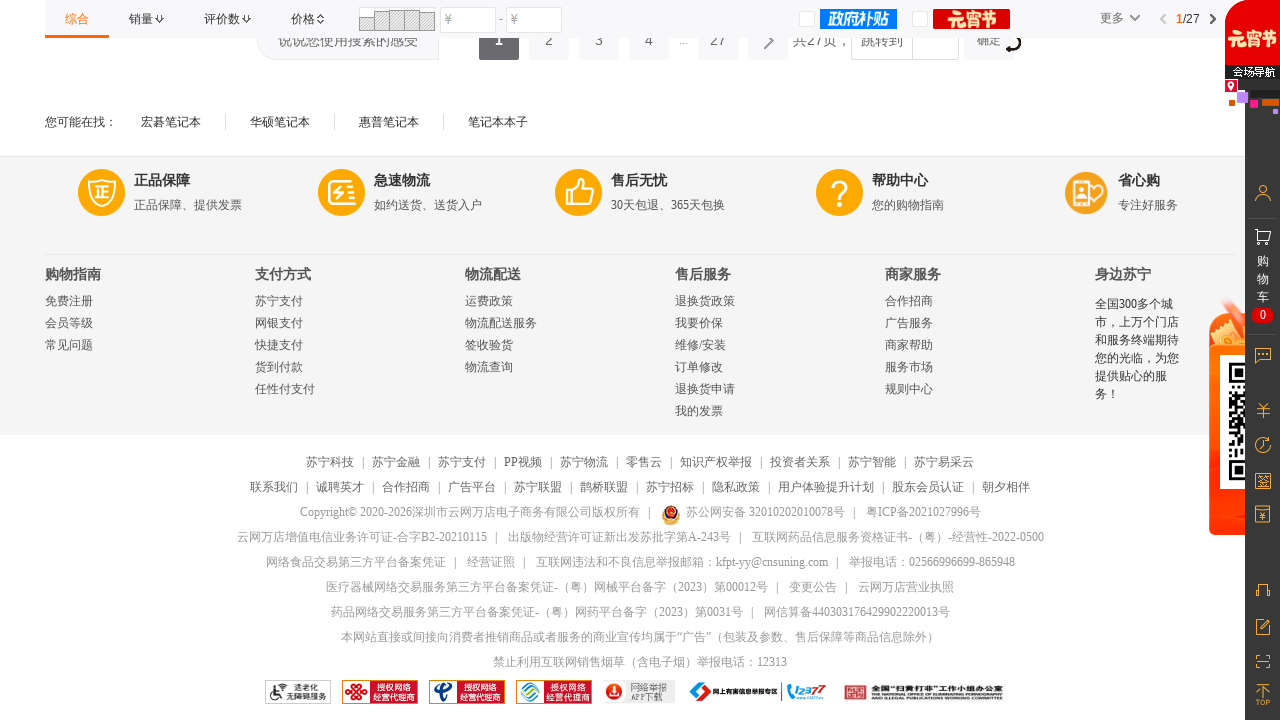

Scrolled down to position 15000px to load more products
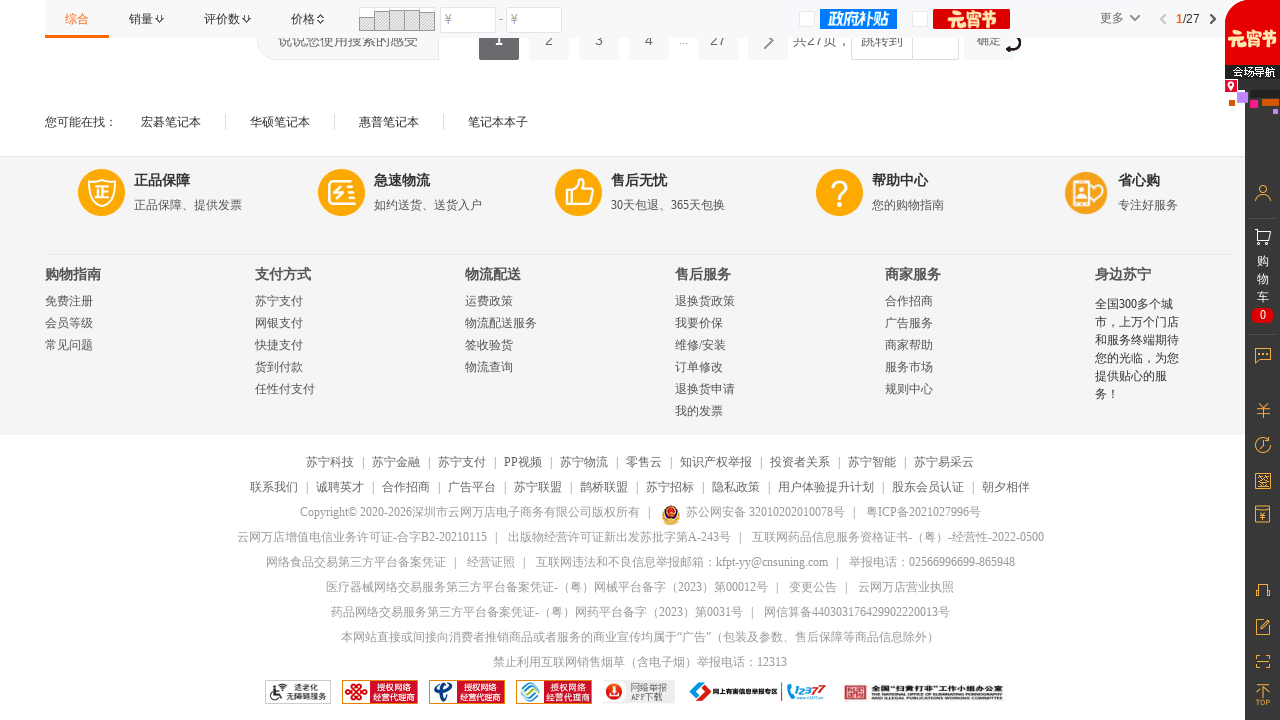

Waited 600ms for products to load
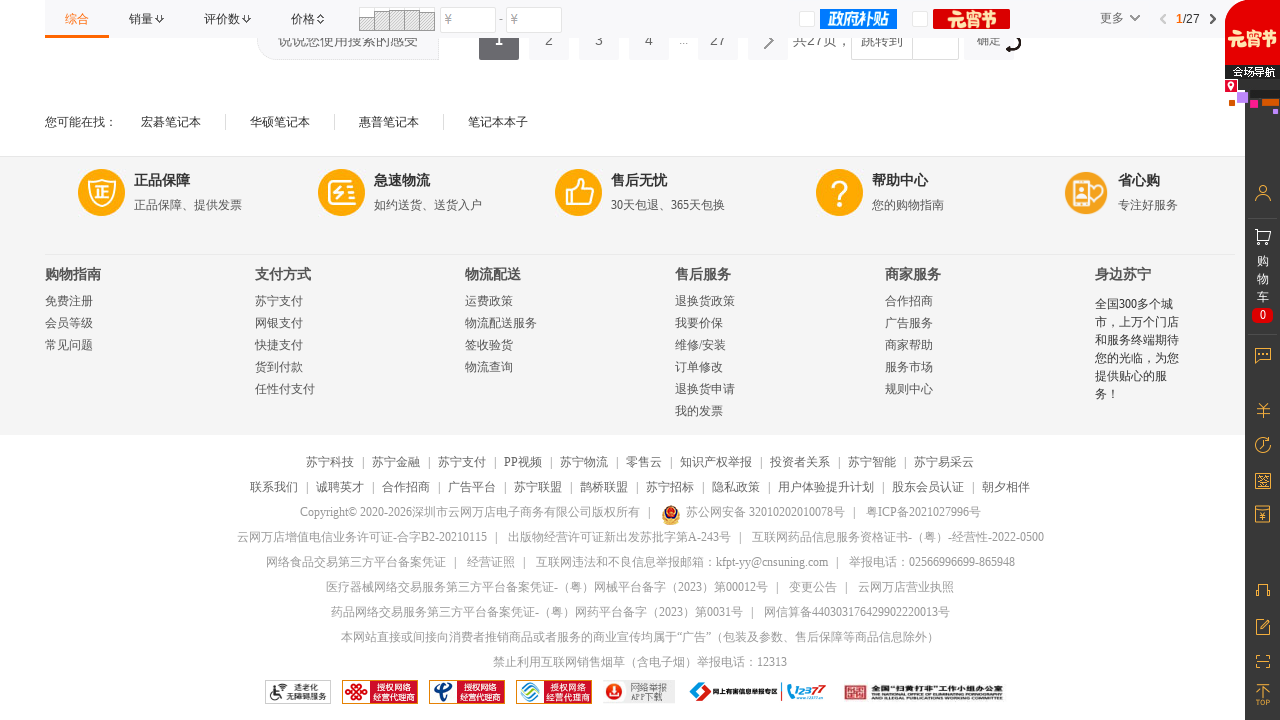

Scrolled back up 600px to make next page button visible
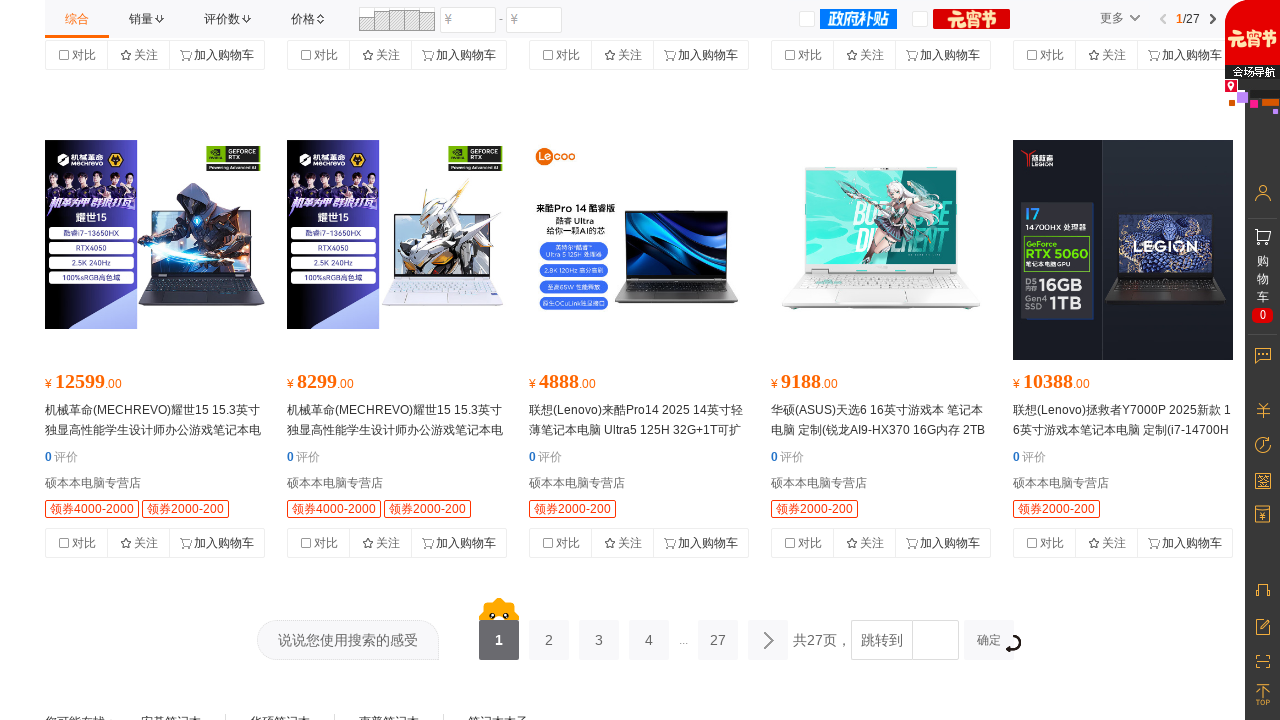

Results info section is visible
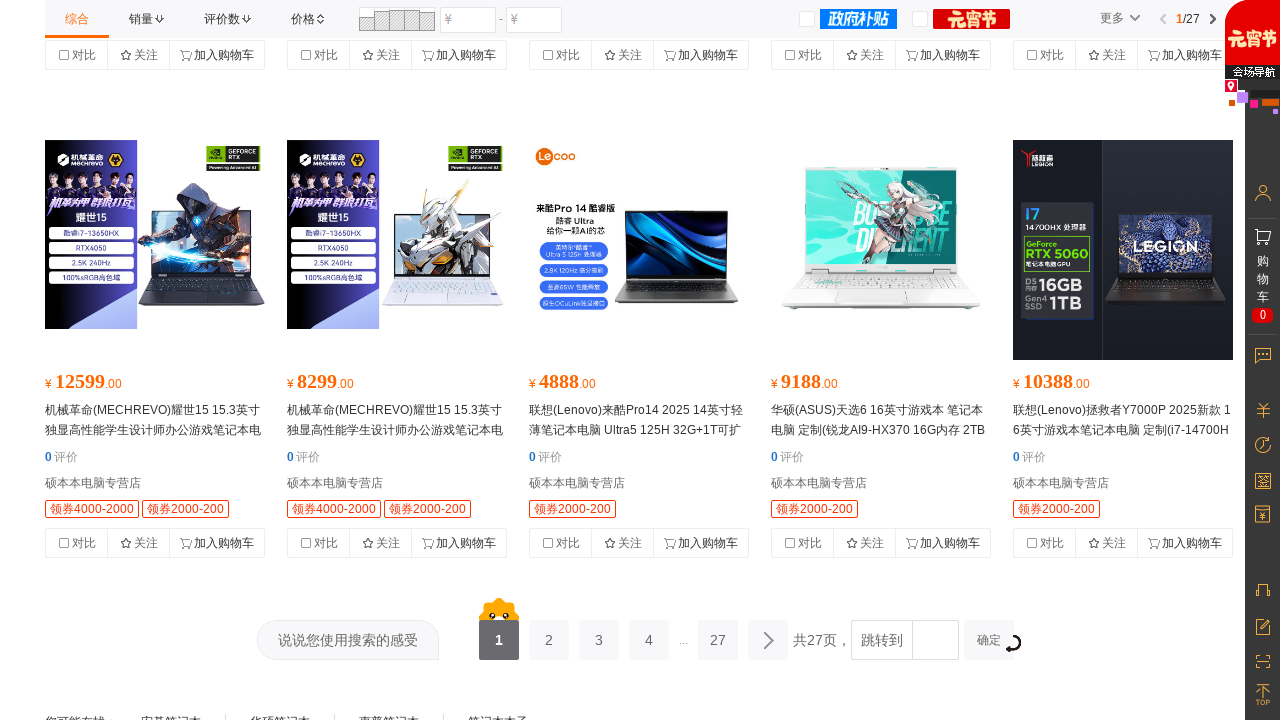

Clicked next page button to navigate to page 2 at (768, 640) on a#nextPage
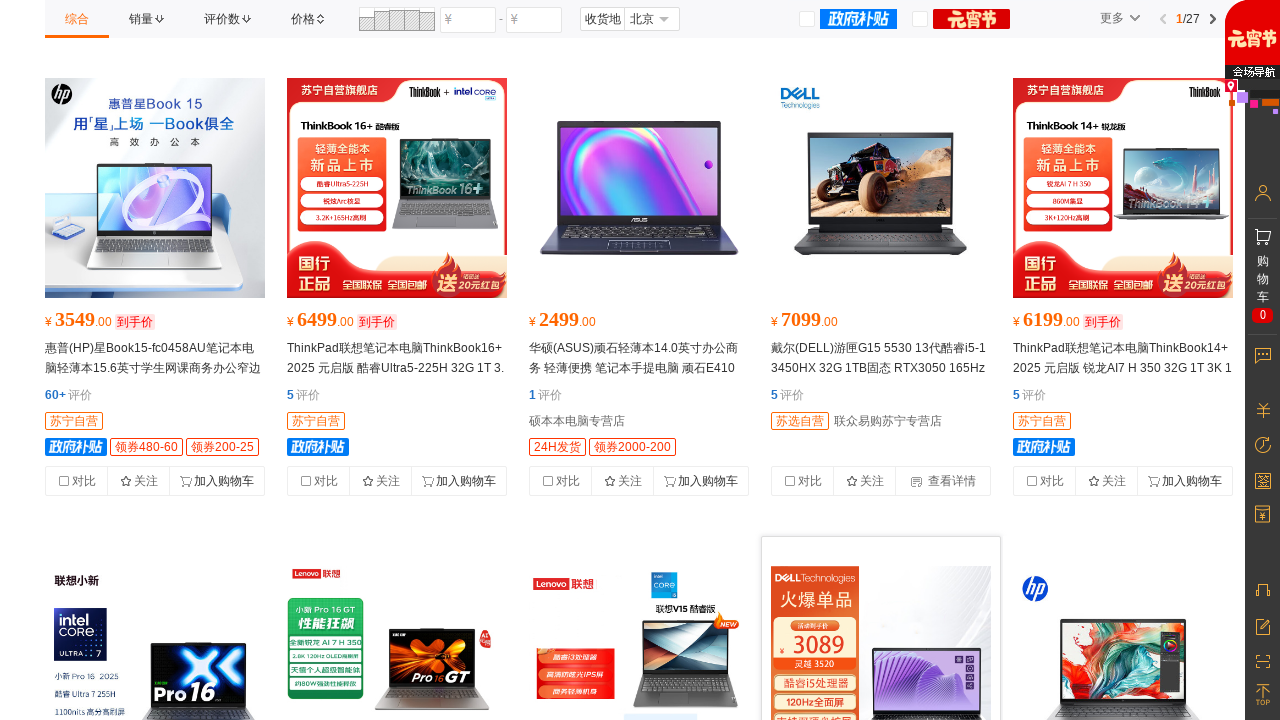

Next page results loaded successfully
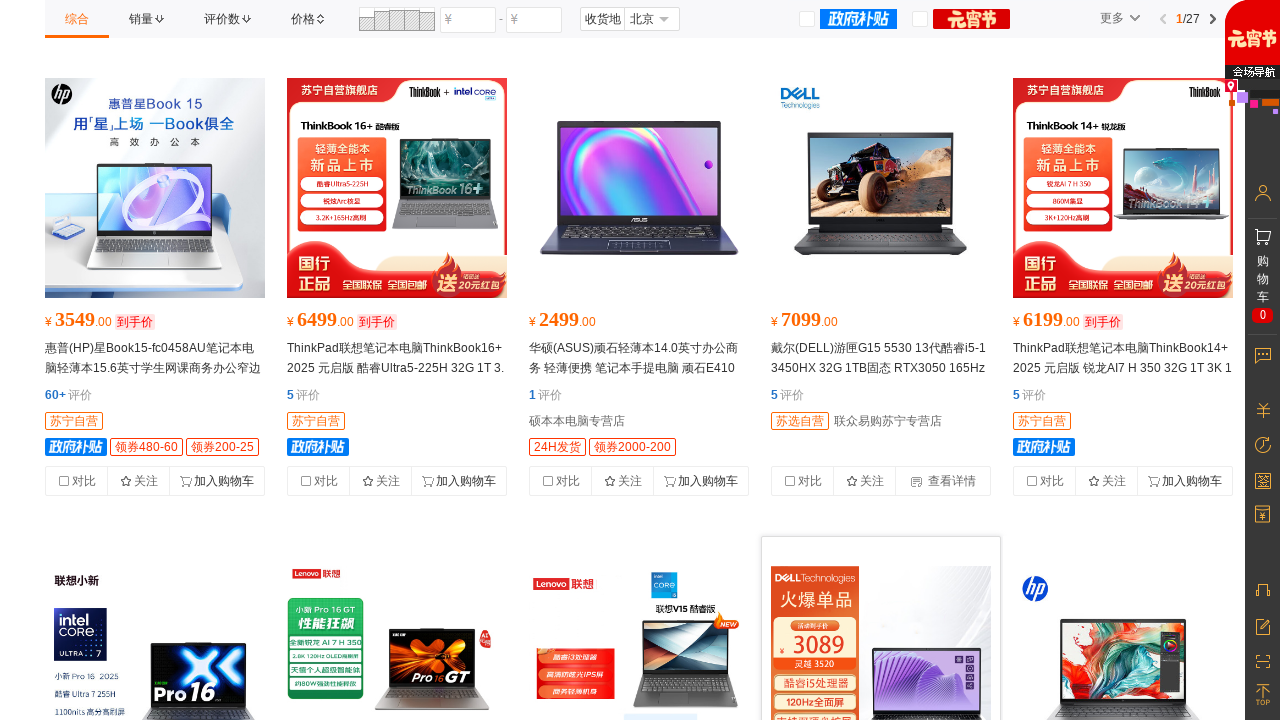

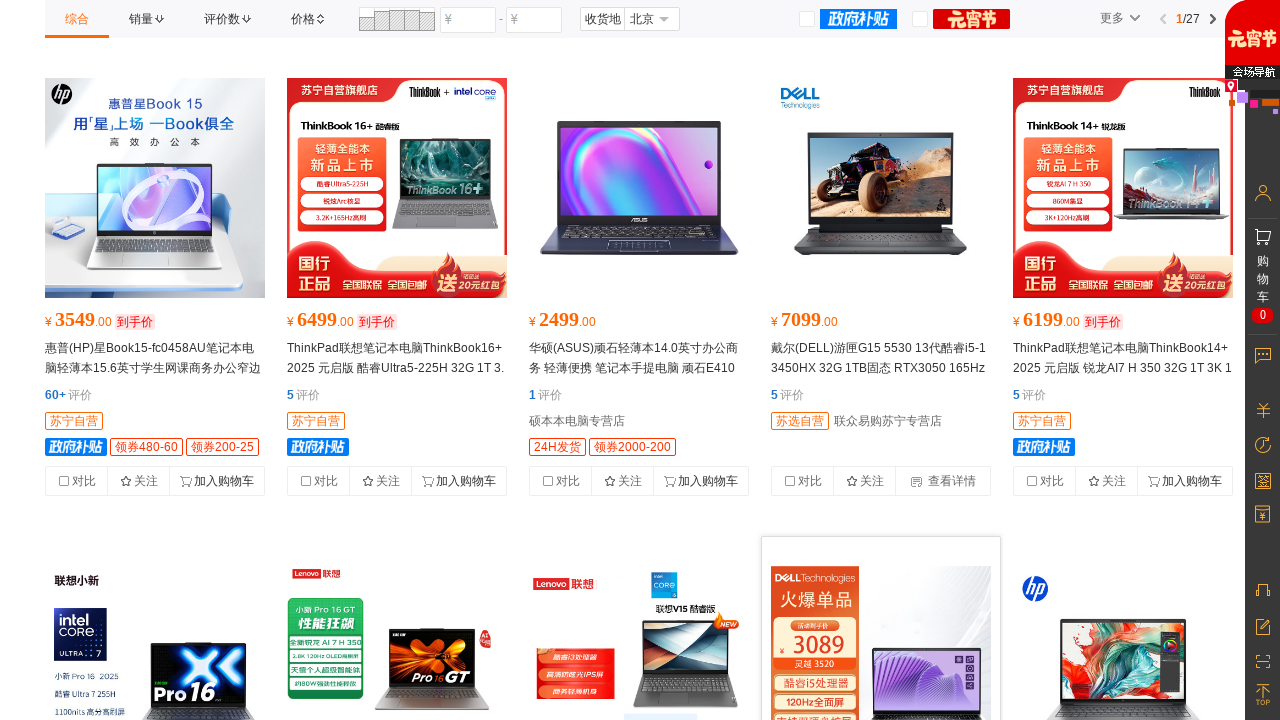